Tests that pressing Escape cancels edits and restores the original text

Starting URL: https://demo.playwright.dev/todomvc

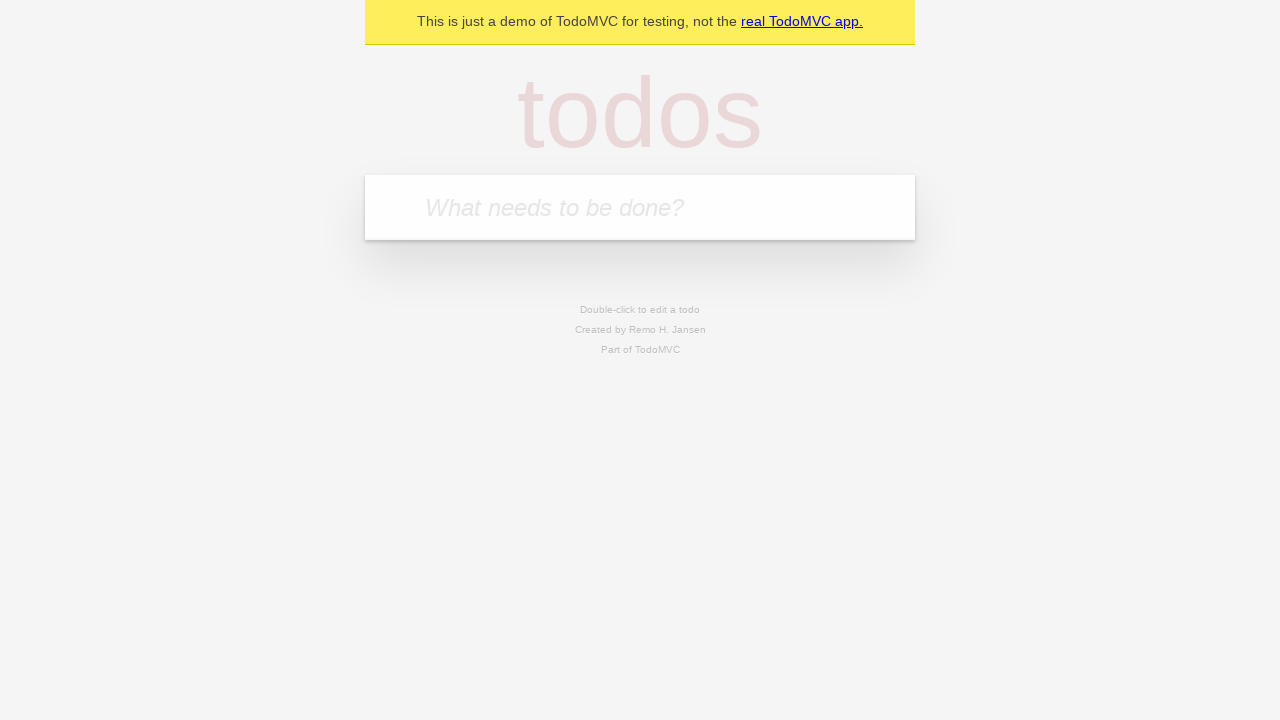

Filled input field with 'buy some cheese' on internal:attr=[placeholder="What needs to be done?"i]
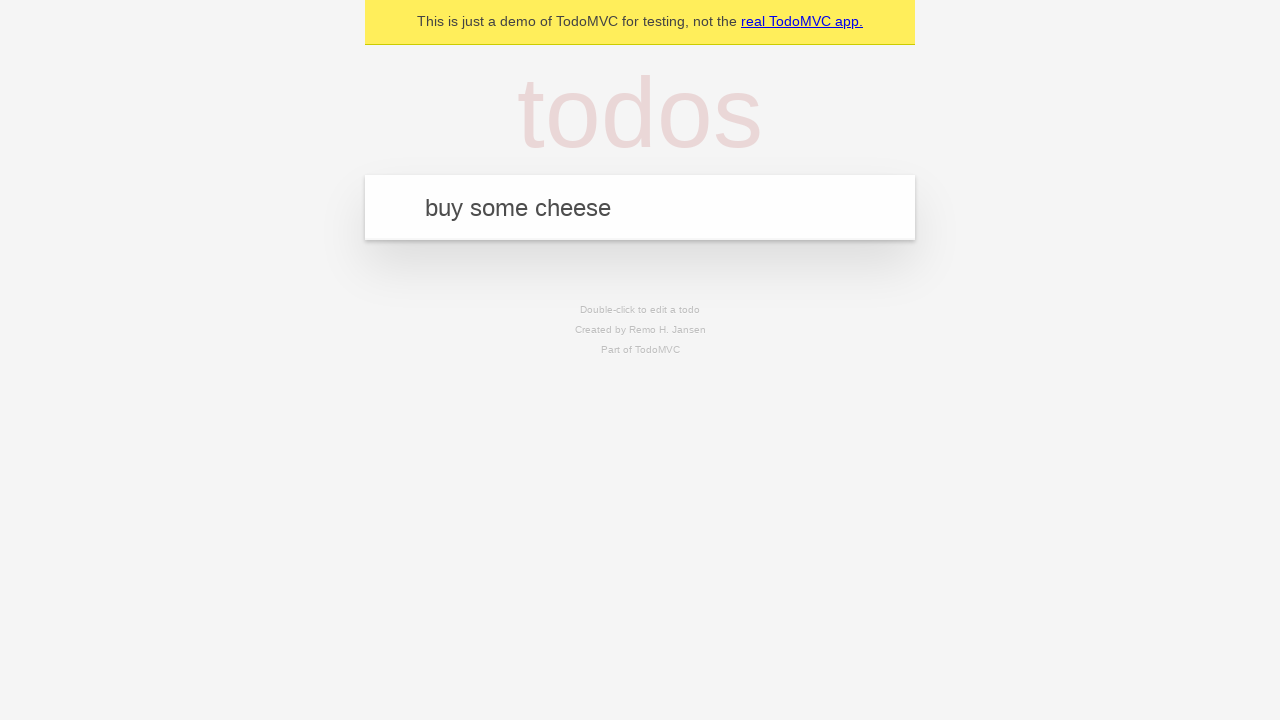

Pressed Enter to create first todo item on internal:attr=[placeholder="What needs to be done?"i]
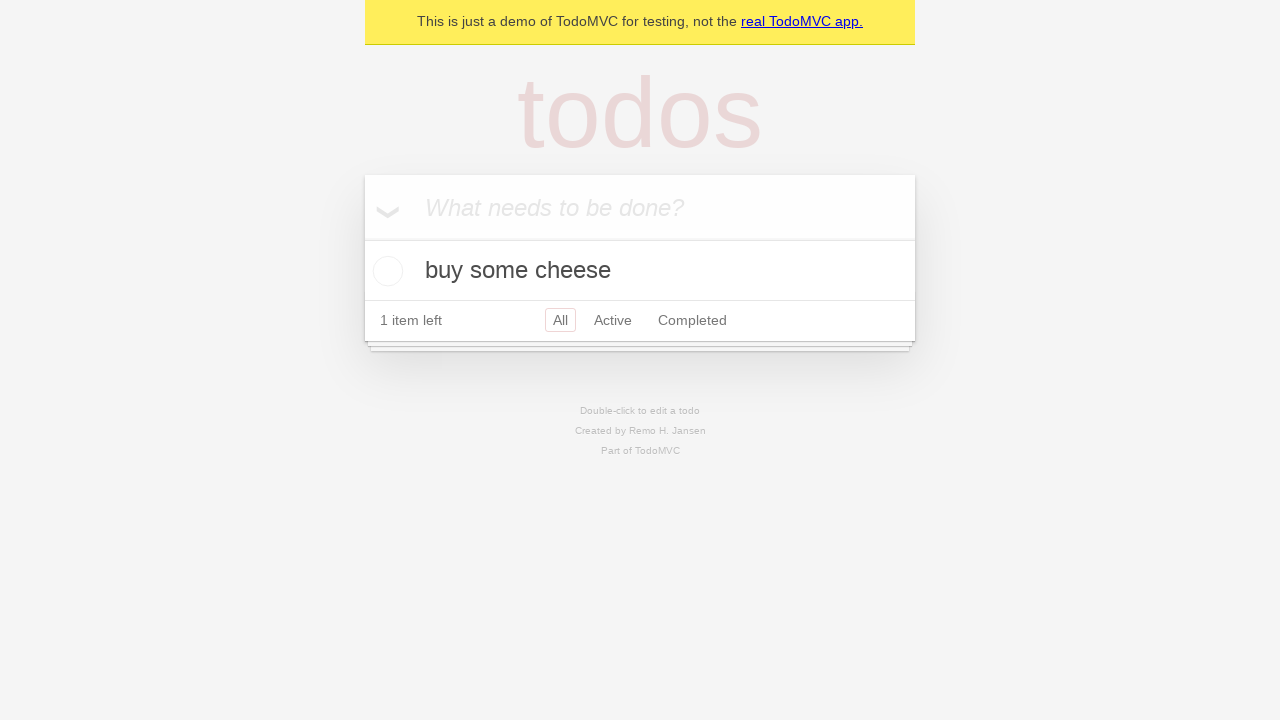

Filled input field with 'feed the cat' on internal:attr=[placeholder="What needs to be done?"i]
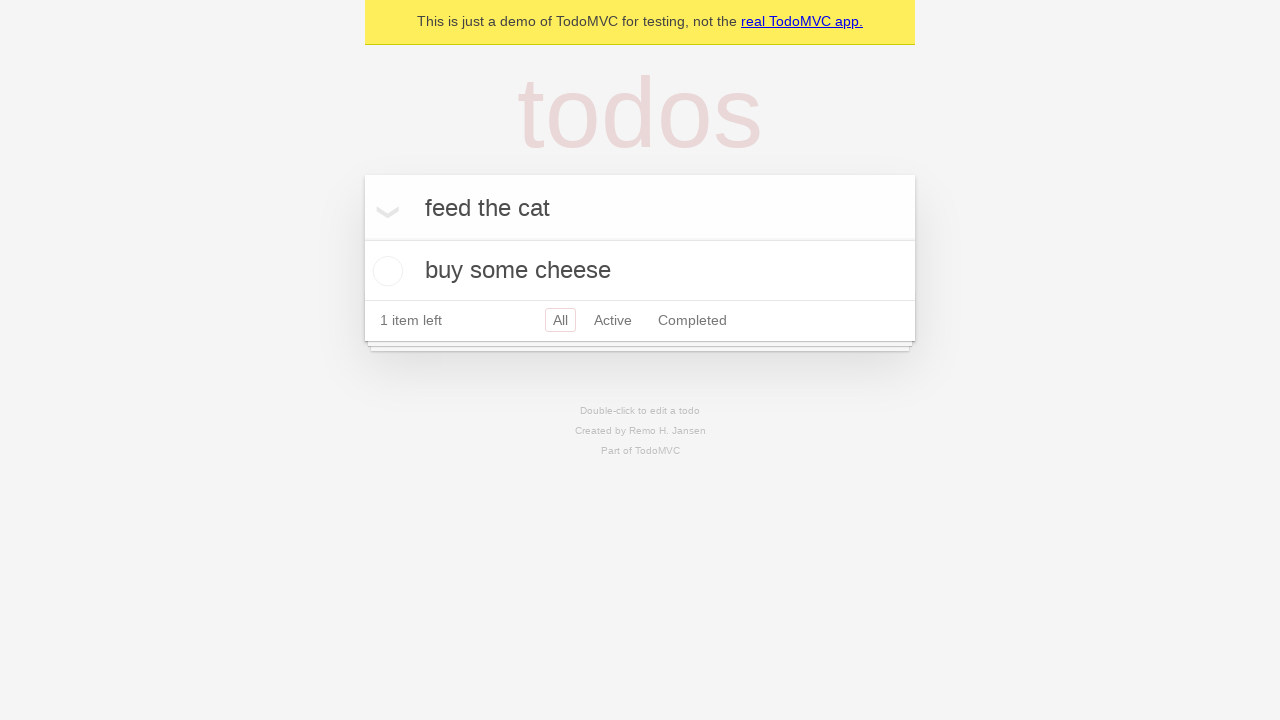

Pressed Enter to create second todo item on internal:attr=[placeholder="What needs to be done?"i]
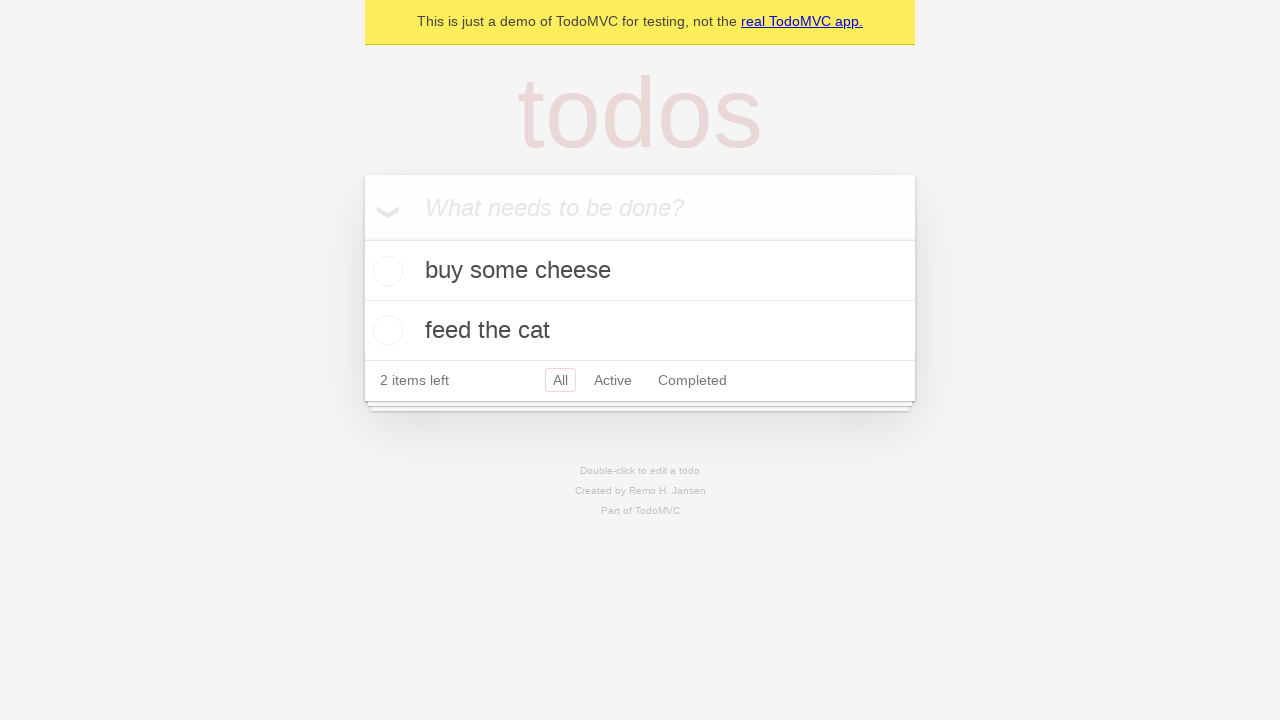

Filled input field with 'book a doctors appointment' on internal:attr=[placeholder="What needs to be done?"i]
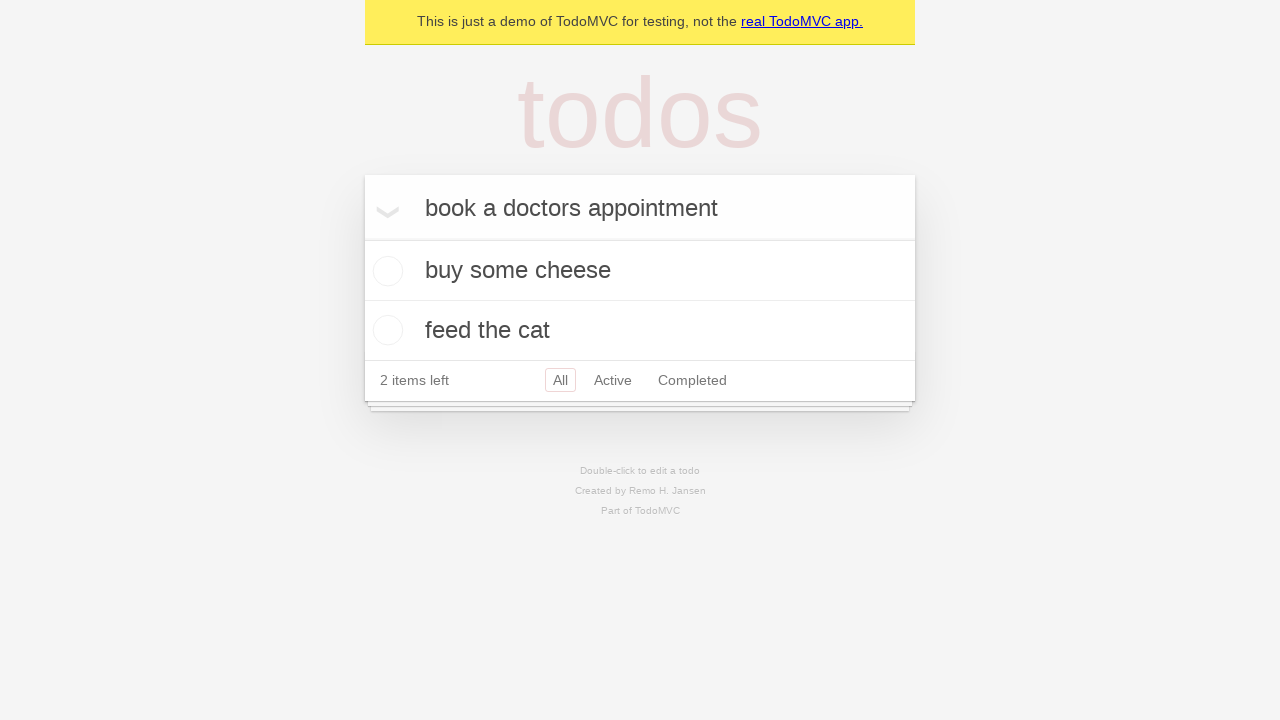

Pressed Enter to create third todo item on internal:attr=[placeholder="What needs to be done?"i]
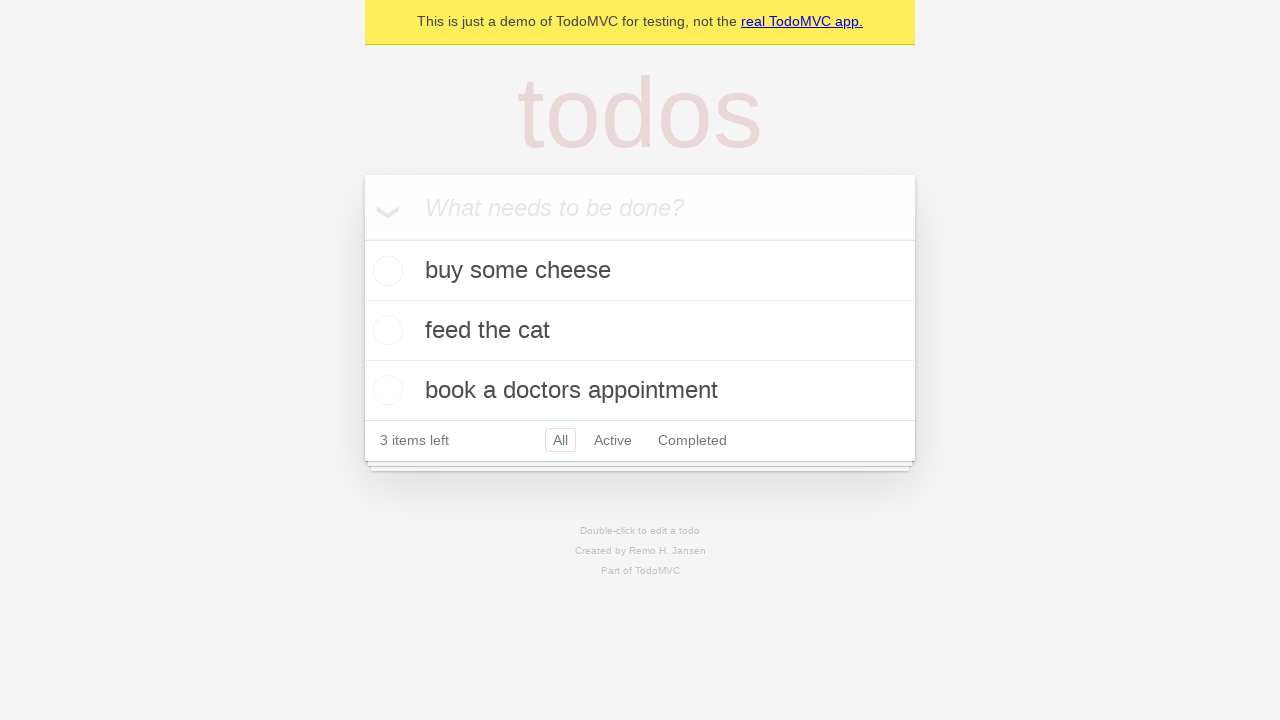

Double-clicked second todo item to enter edit mode at (640, 331) on internal:testid=[data-testid="todo-item"s] >> nth=1
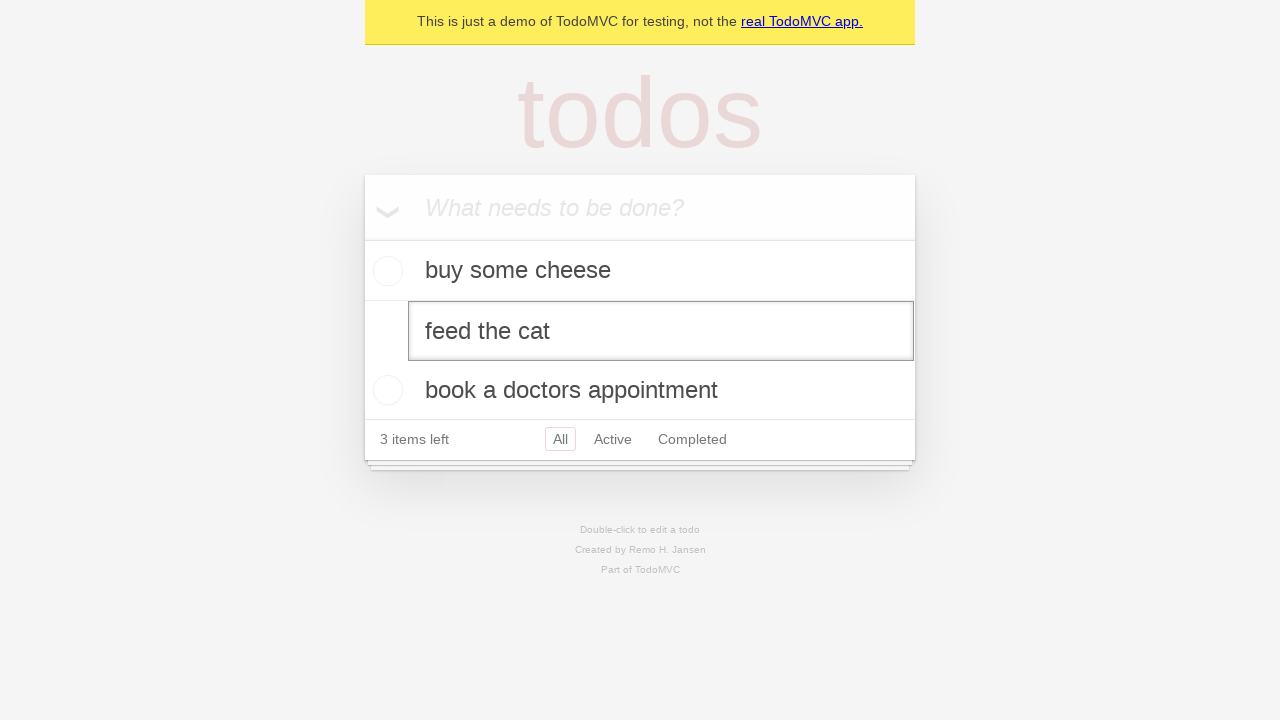

Filled edit field with 'buy some sausages' on internal:testid=[data-testid="todo-item"s] >> nth=1 >> internal:role=textbox[nam
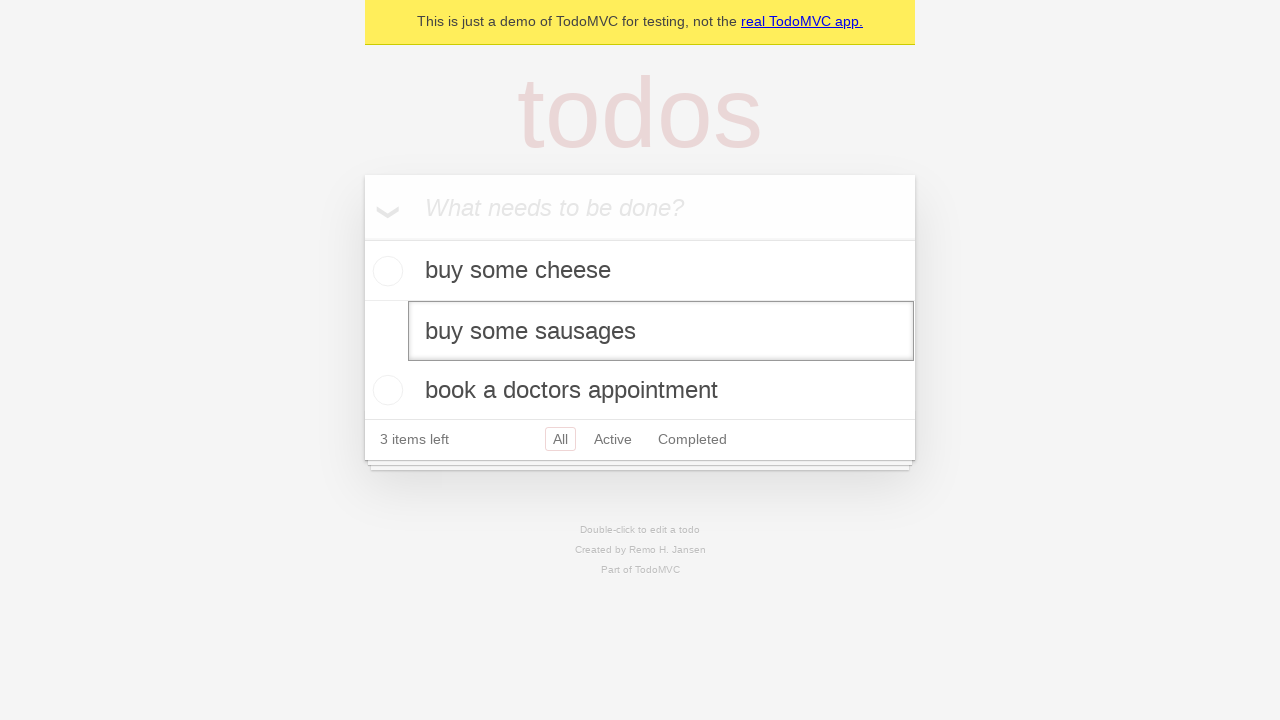

Pressed Escape to cancel edits and restore original text on internal:testid=[data-testid="todo-item"s] >> nth=1 >> internal:role=textbox[nam
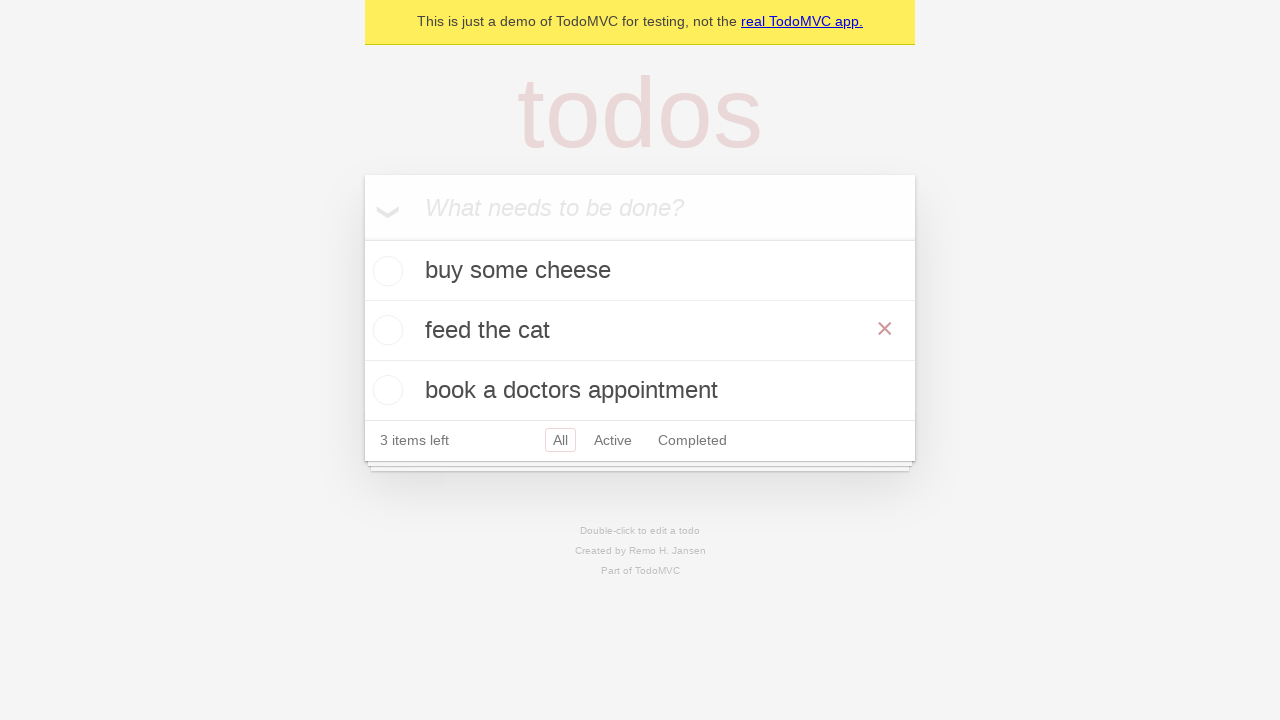

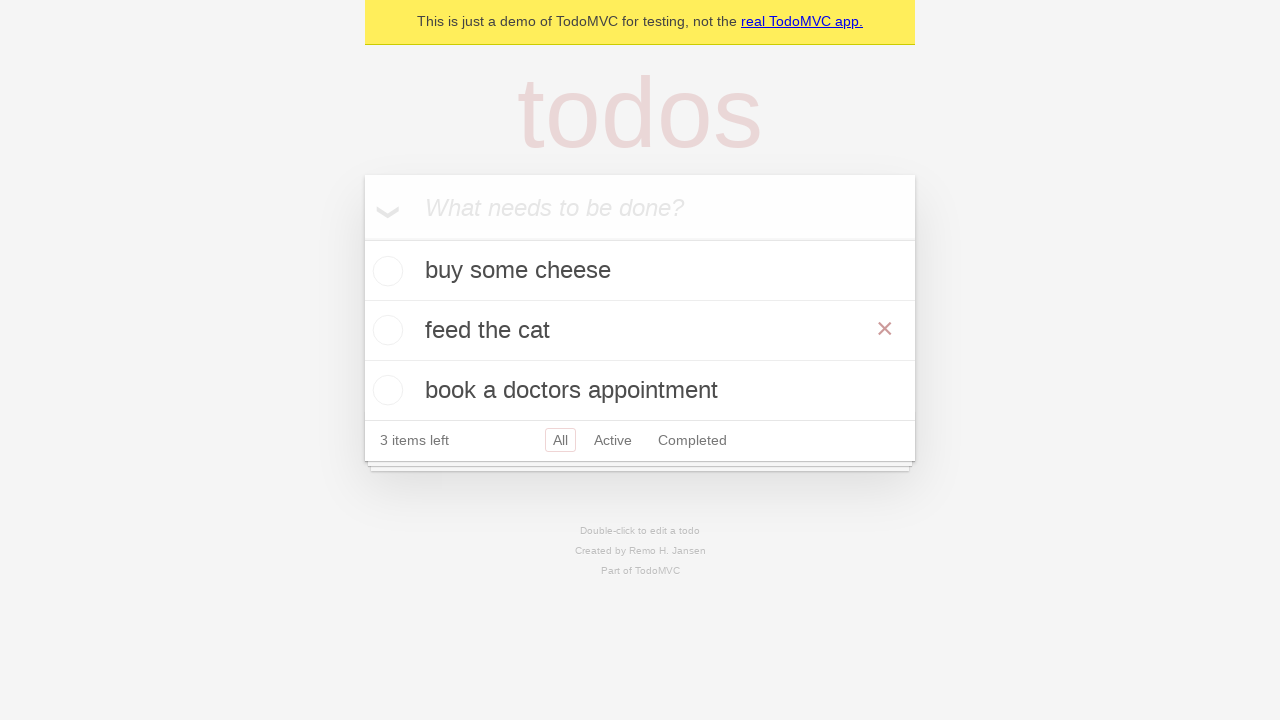